Tests main menu navigation by clicking through all four menu items in sequence to verify they are clickable and functional

Starting URL: https://radimstudeny.cz

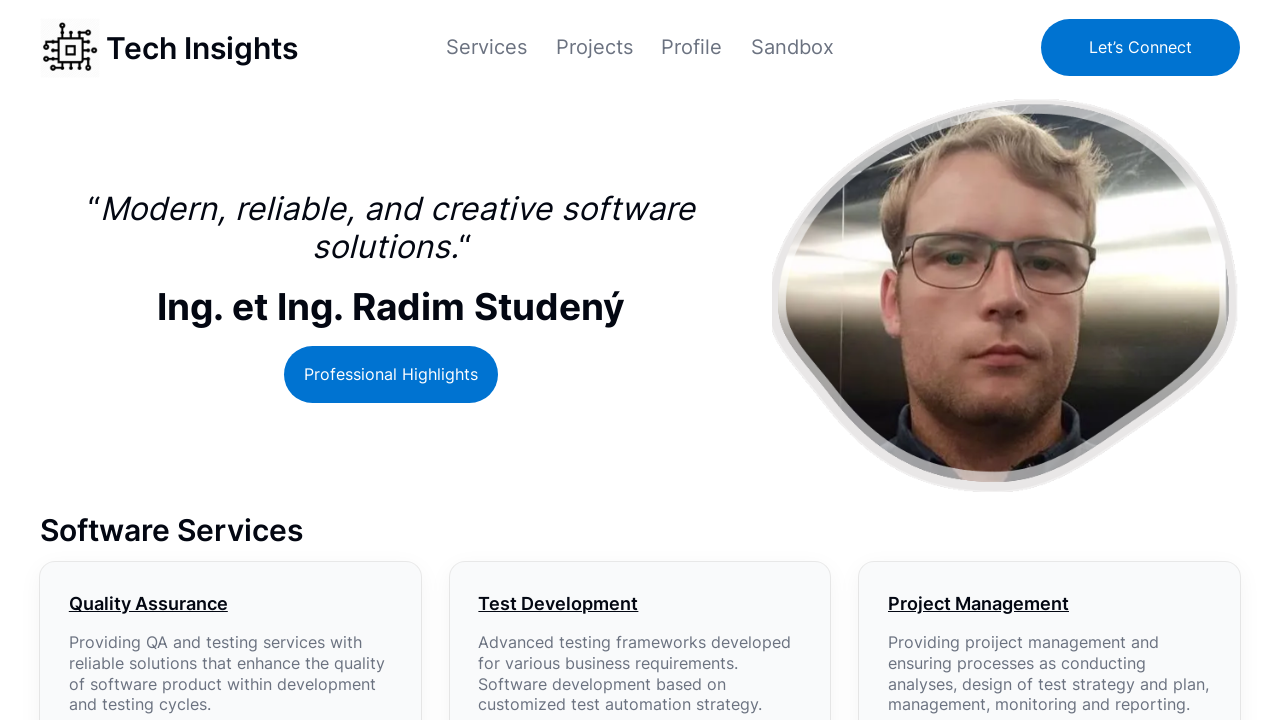

Menu item selector ready: //*[@id='modal-1-content']/ul/li[1]/a/span
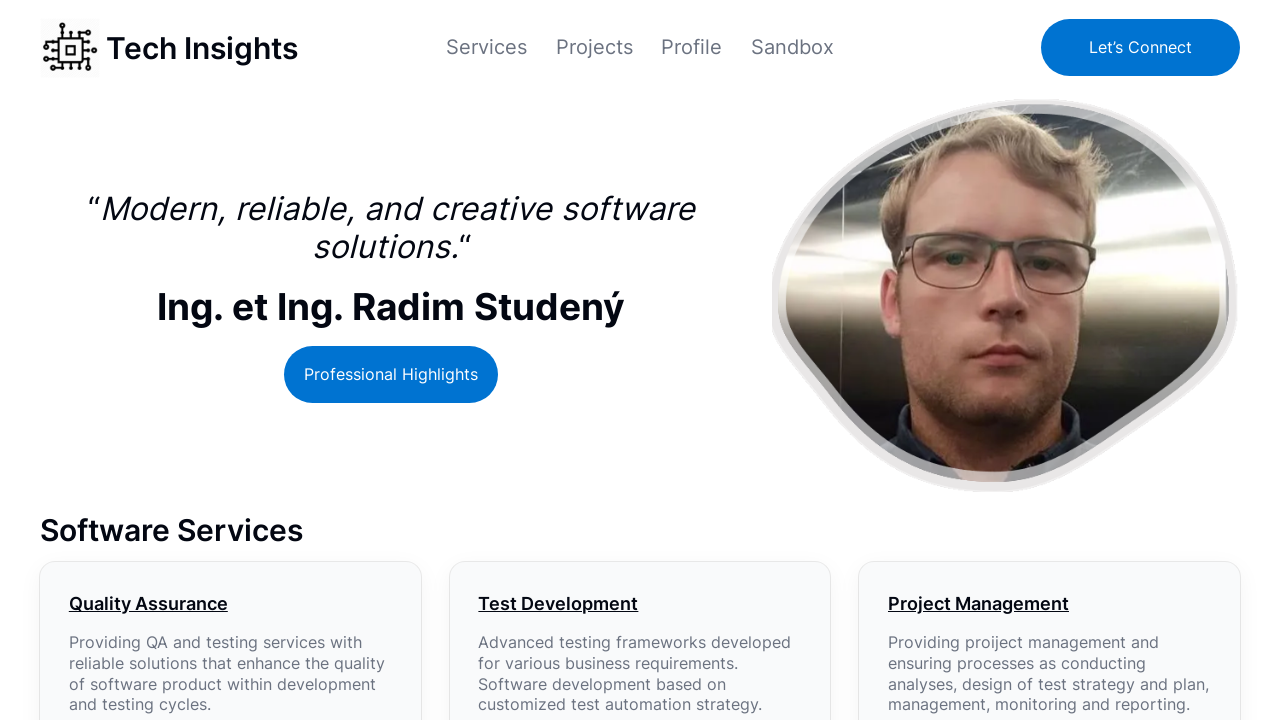

Clicked menu item: //*[@id='modal-1-content']/ul/li[1]/a/span at (486, 47) on xpath=//*[@id='modal-1-content']/ul/li[1]/a/span
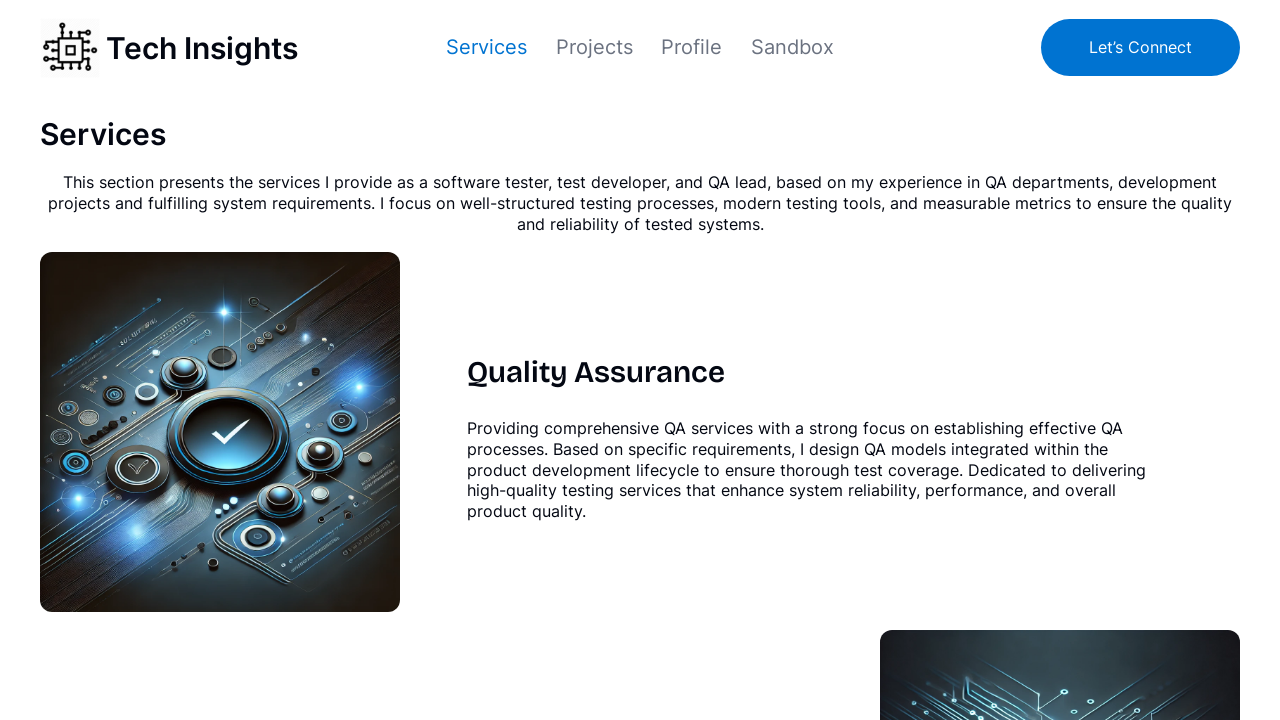

Waited 2 seconds for page transition to complete
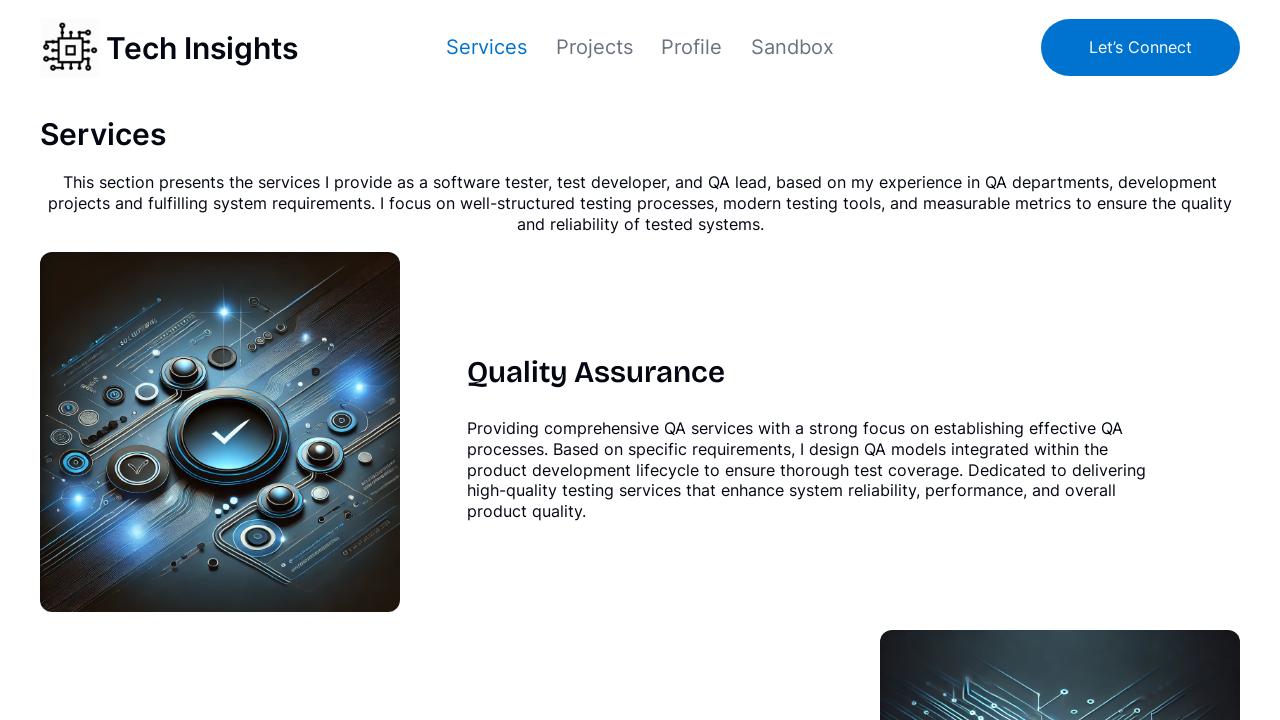

Menu item selector ready: //*[@id='modal-1-content']/ul/li[2]/a/span
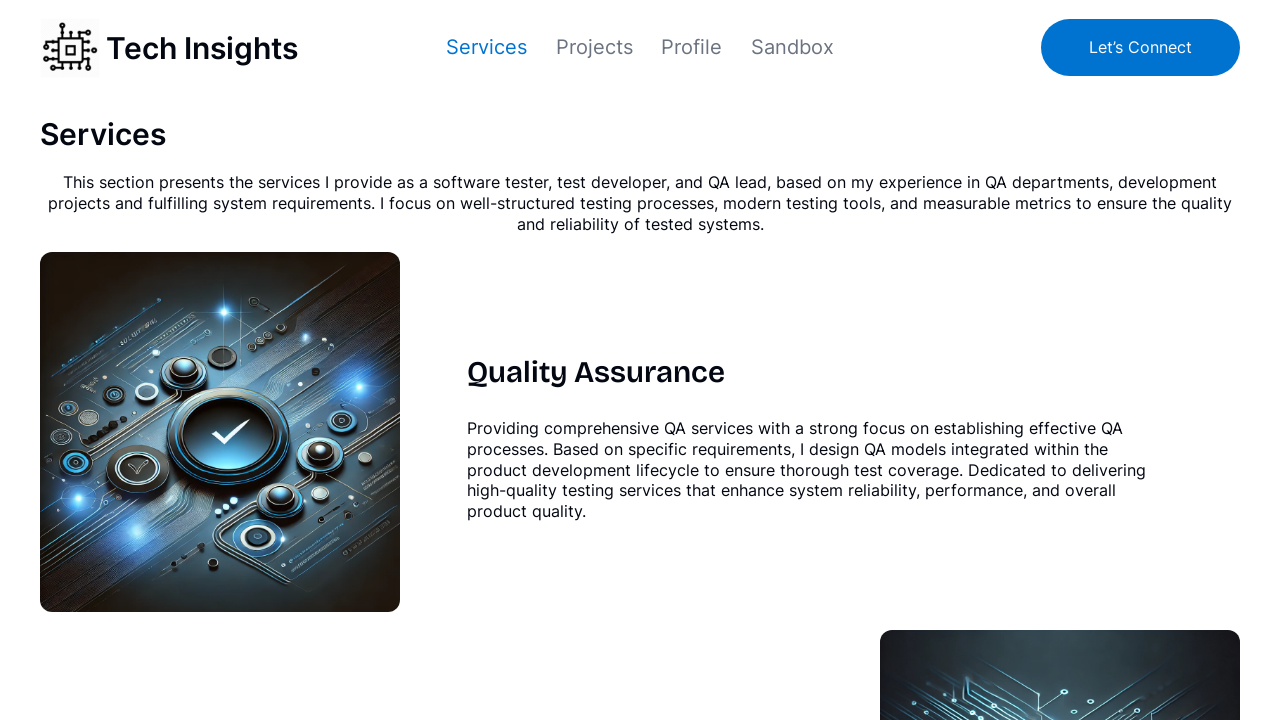

Clicked menu item: //*[@id='modal-1-content']/ul/li[2]/a/span at (594, 47) on xpath=//*[@id='modal-1-content']/ul/li[2]/a/span
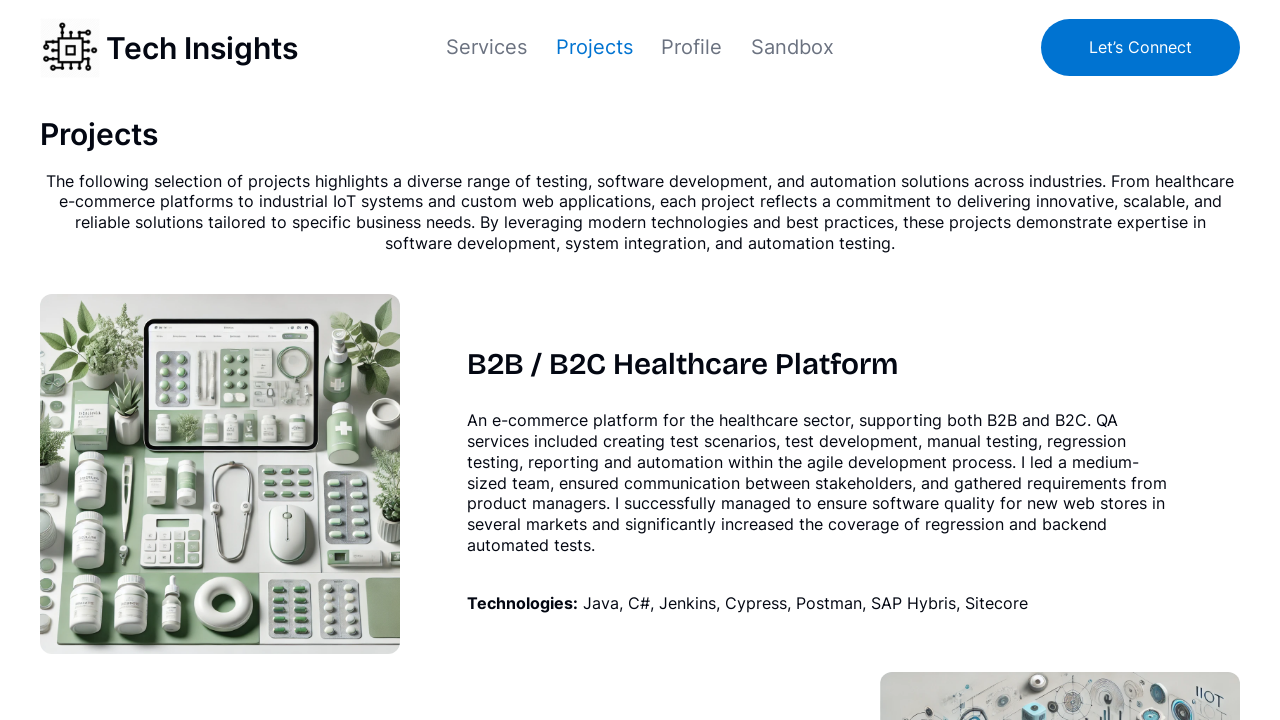

Waited 2 seconds for page transition to complete
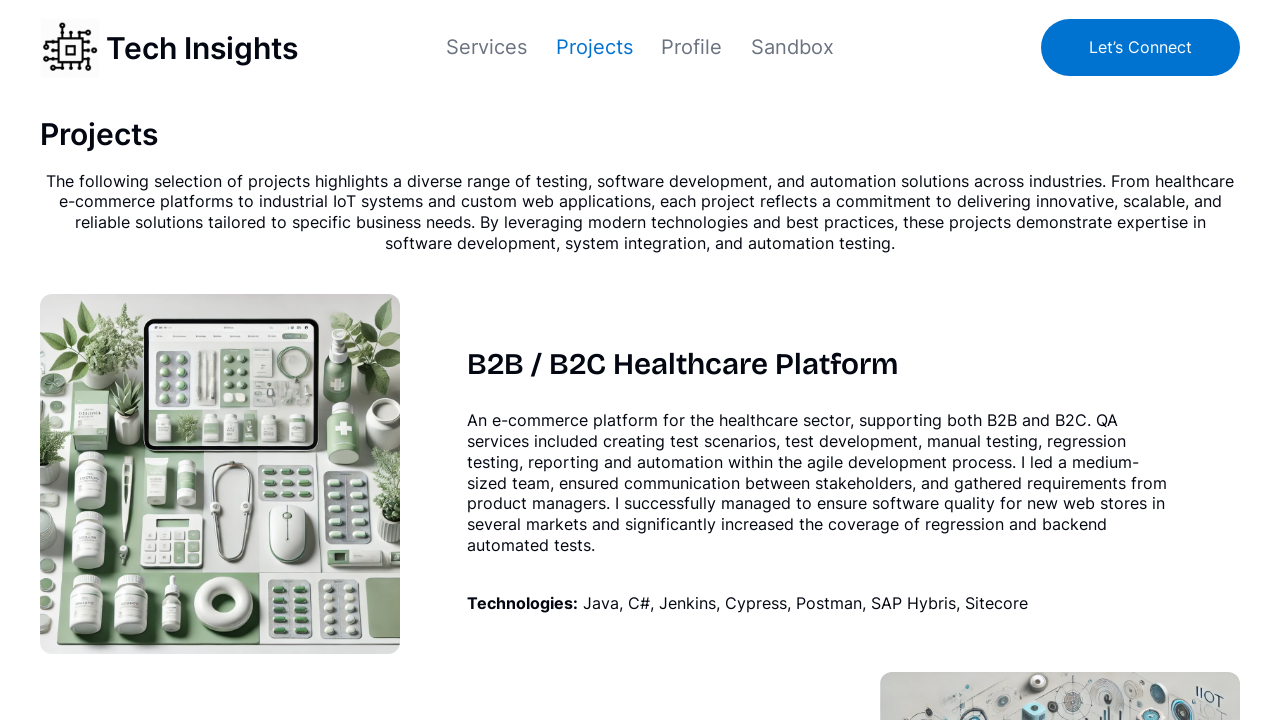

Menu item selector ready: //*[@id='modal-1-content']/ul/li[3]/a/span
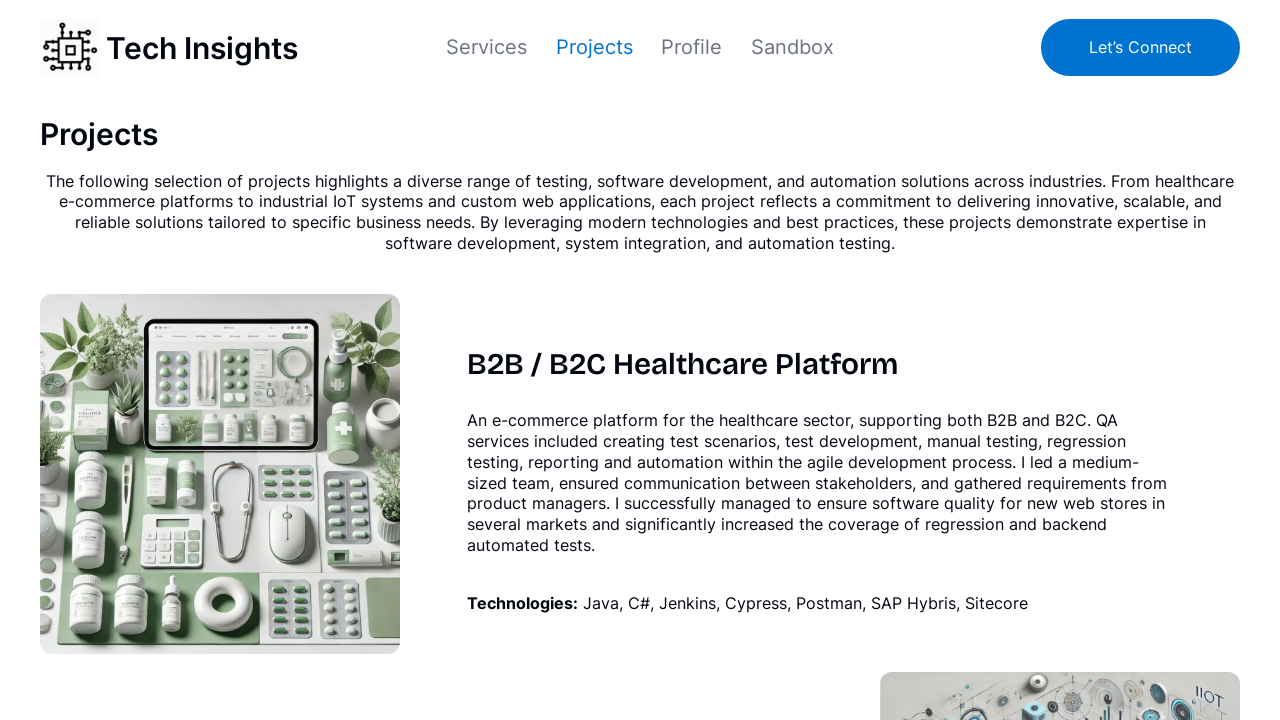

Clicked menu item: //*[@id='modal-1-content']/ul/li[3]/a/span at (692, 47) on xpath=//*[@id='modal-1-content']/ul/li[3]/a/span
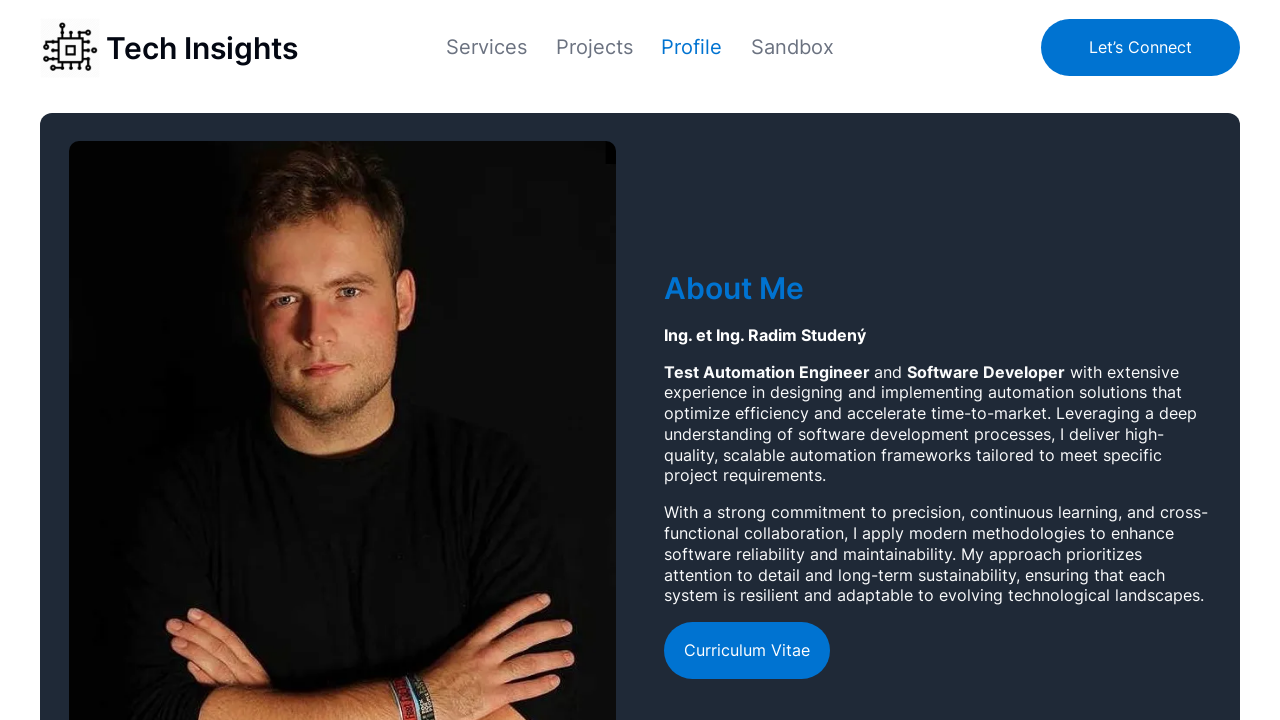

Waited 2 seconds for page transition to complete
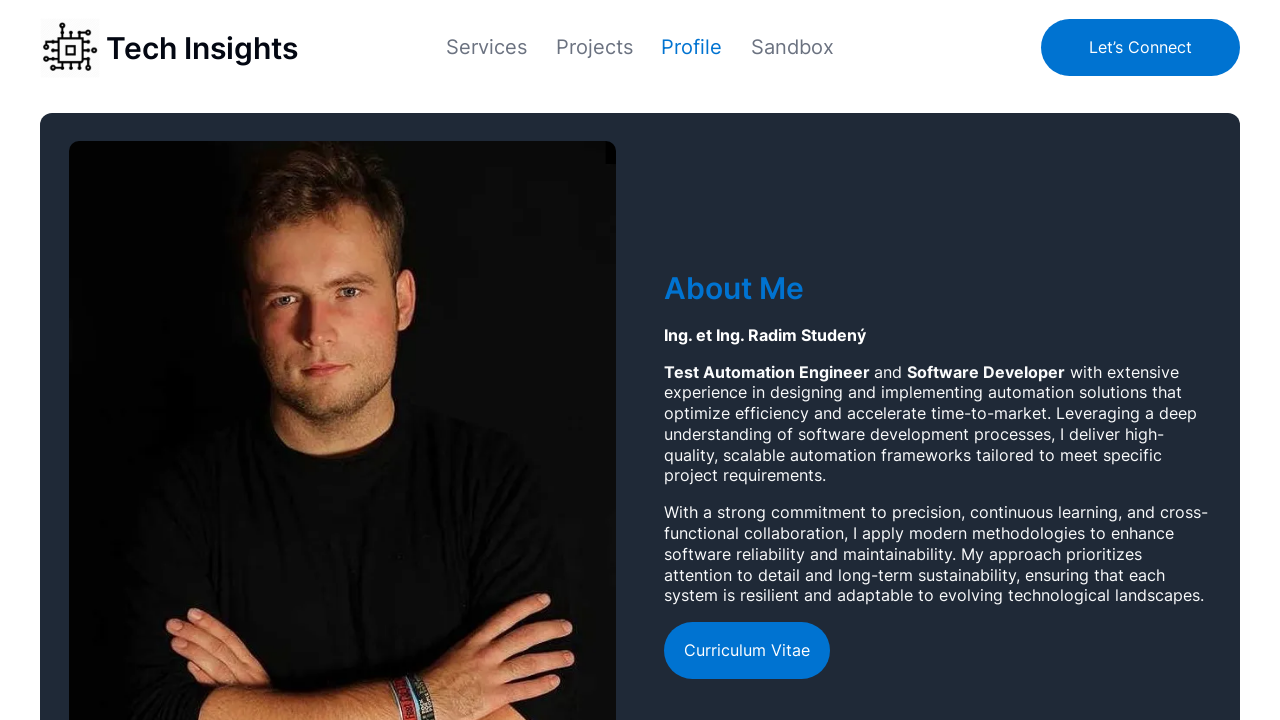

Menu item selector ready: //*[@id='modal-1-content']/ul/li[4]/a/span
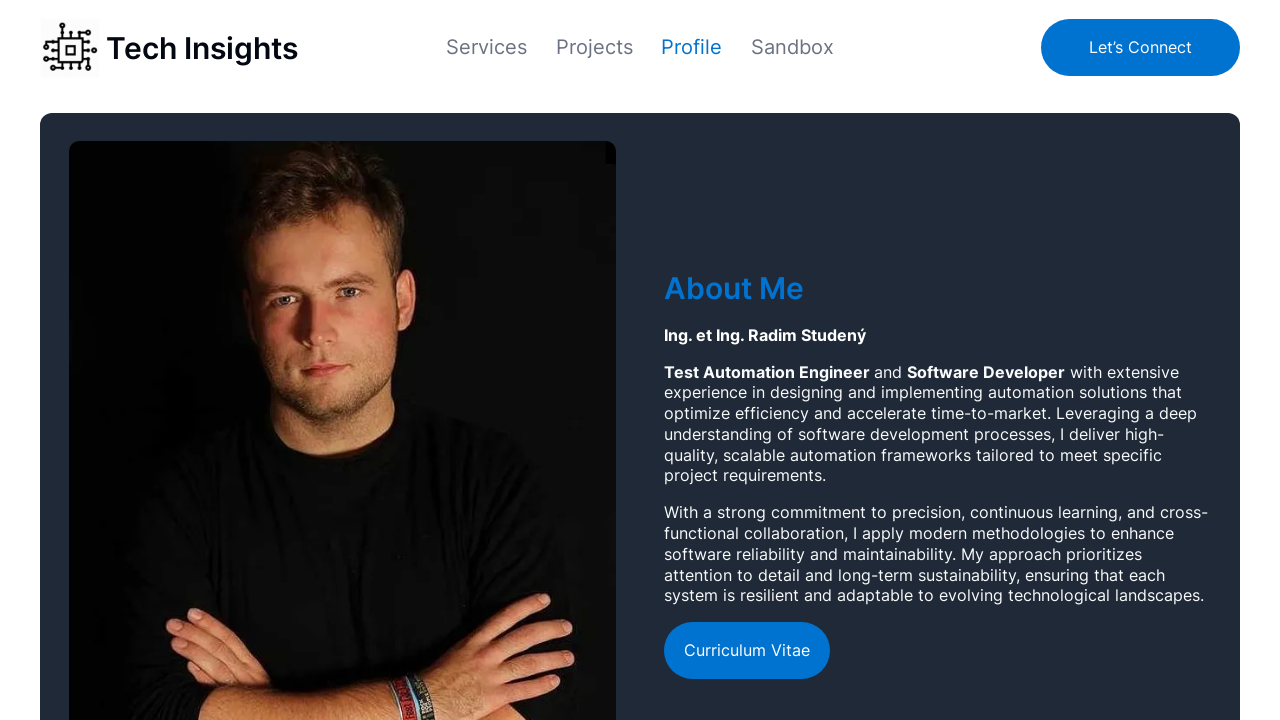

Clicked menu item: //*[@id='modal-1-content']/ul/li[4]/a/span at (793, 47) on xpath=//*[@id='modal-1-content']/ul/li[4]/a/span
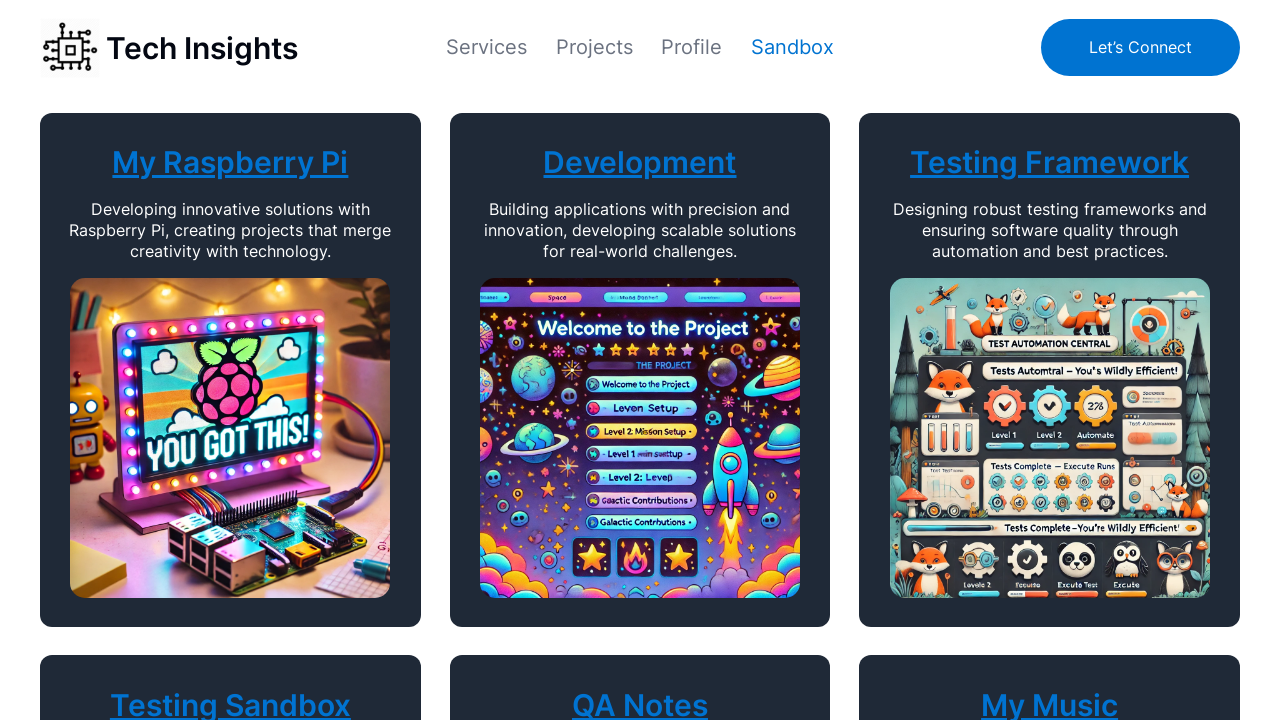

Waited 2 seconds for page transition to complete
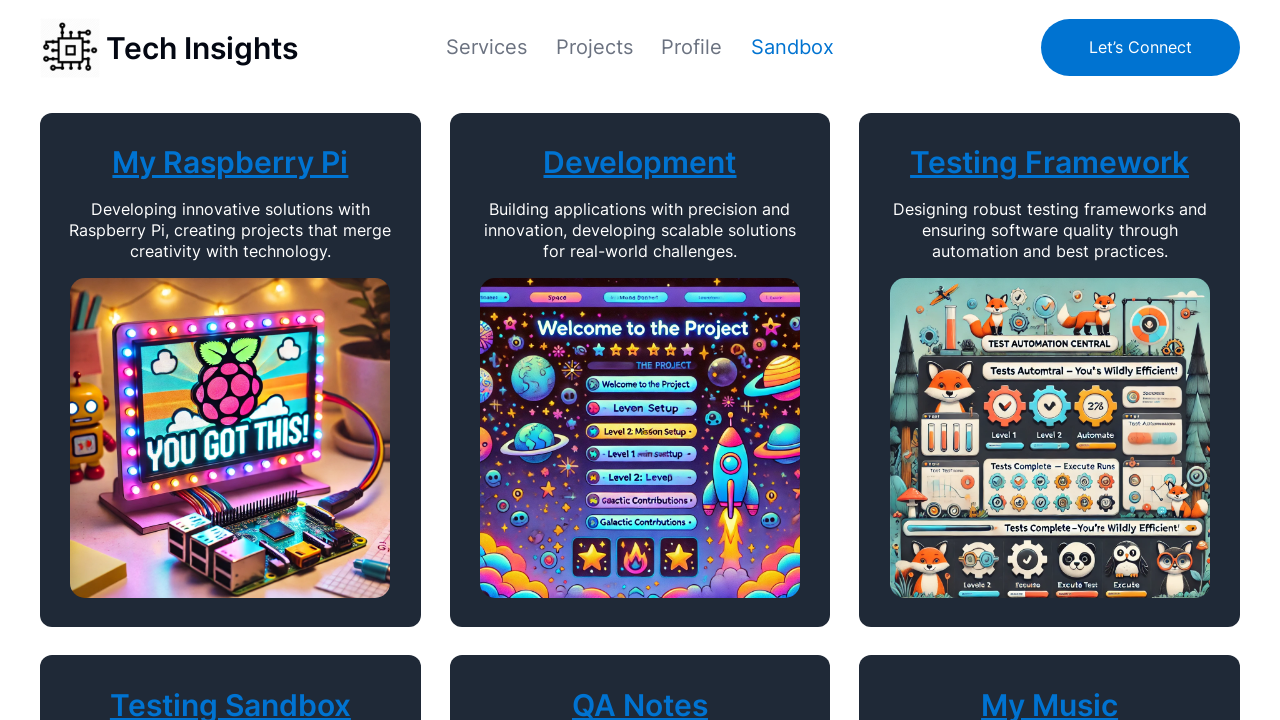

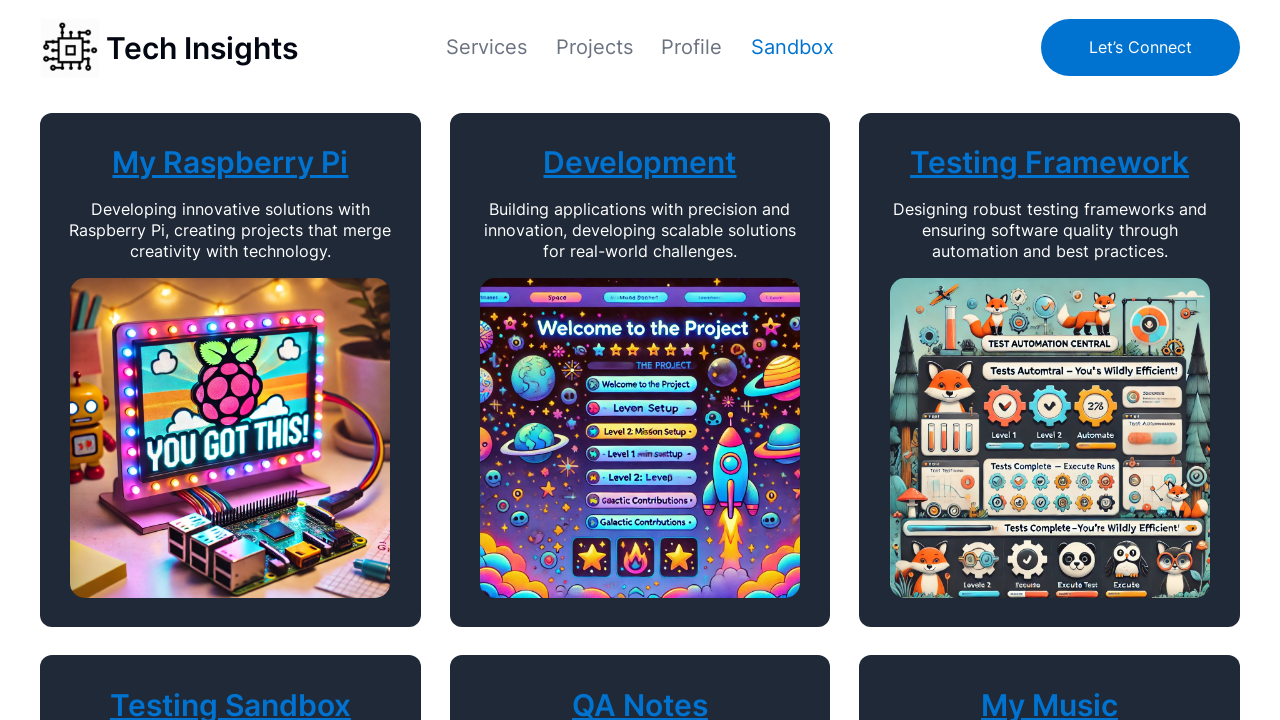